Solves a math captcha by calculating the result of a mathematical expression, filling the answer, selecting checkboxes, and submitting the form

Starting URL: https://suninjuly.github.io/math.html

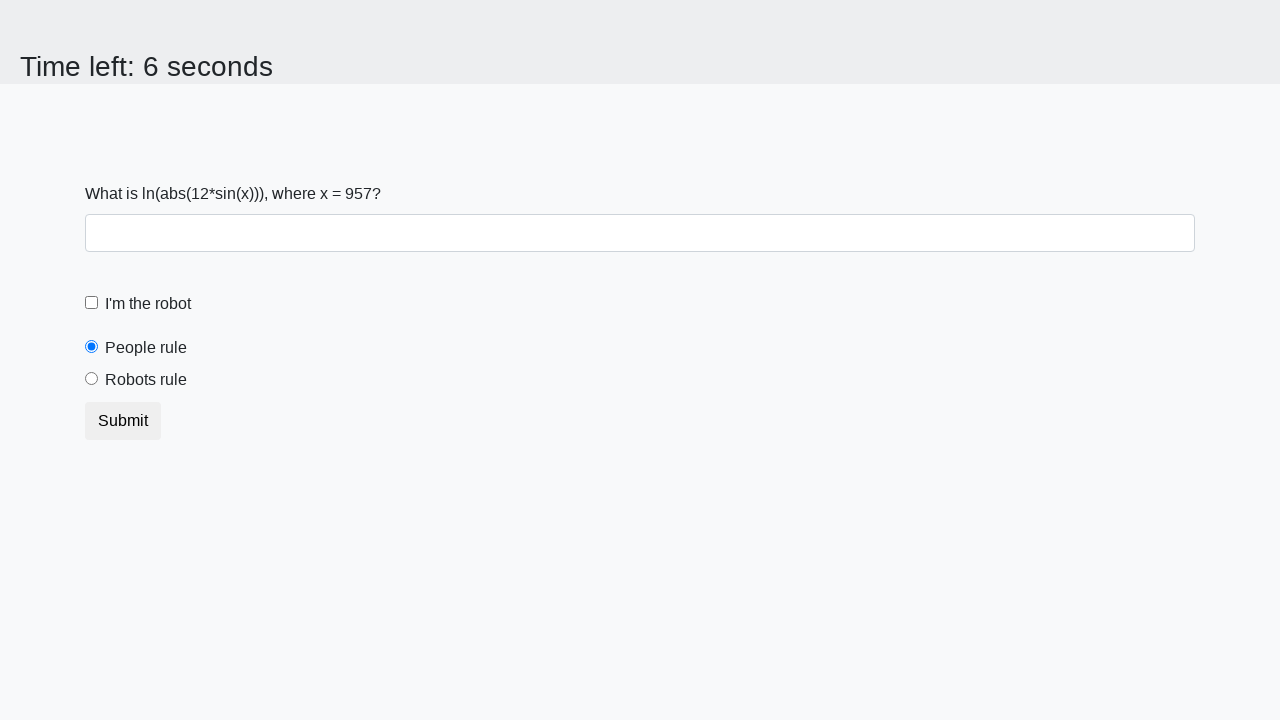

Located the input value element on the math captcha page
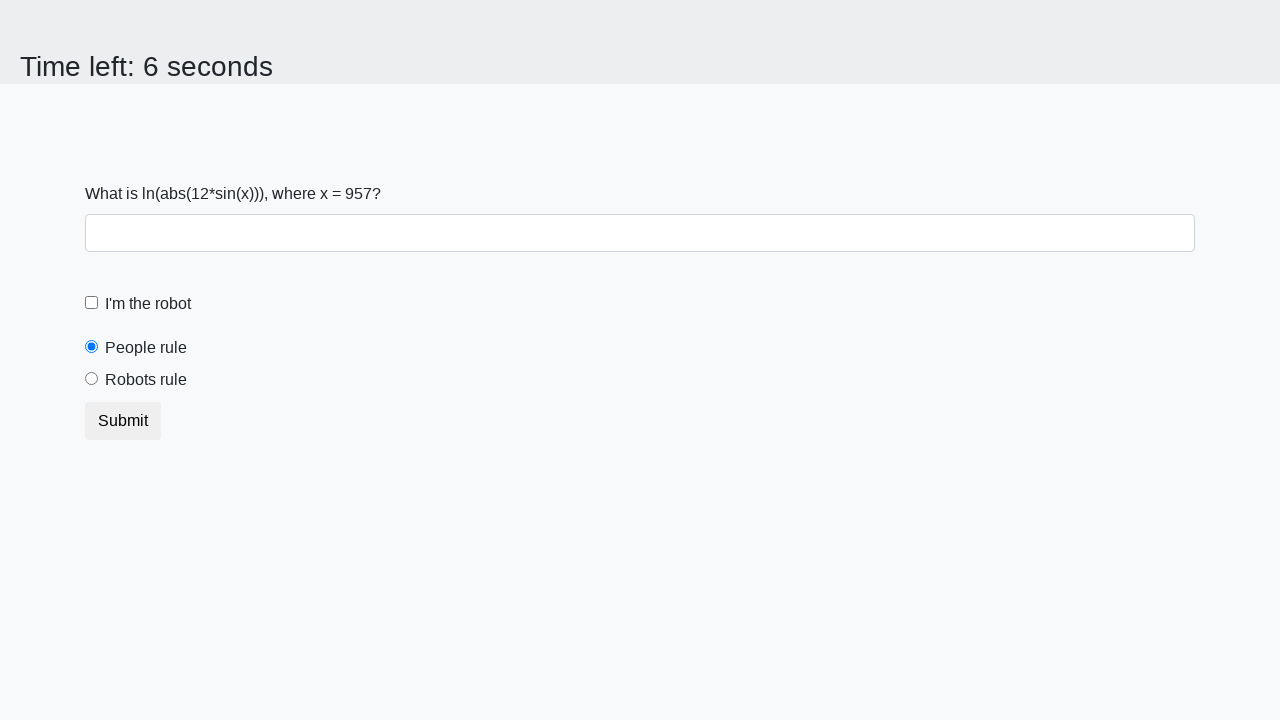

Extracted the mathematical expression value from the page
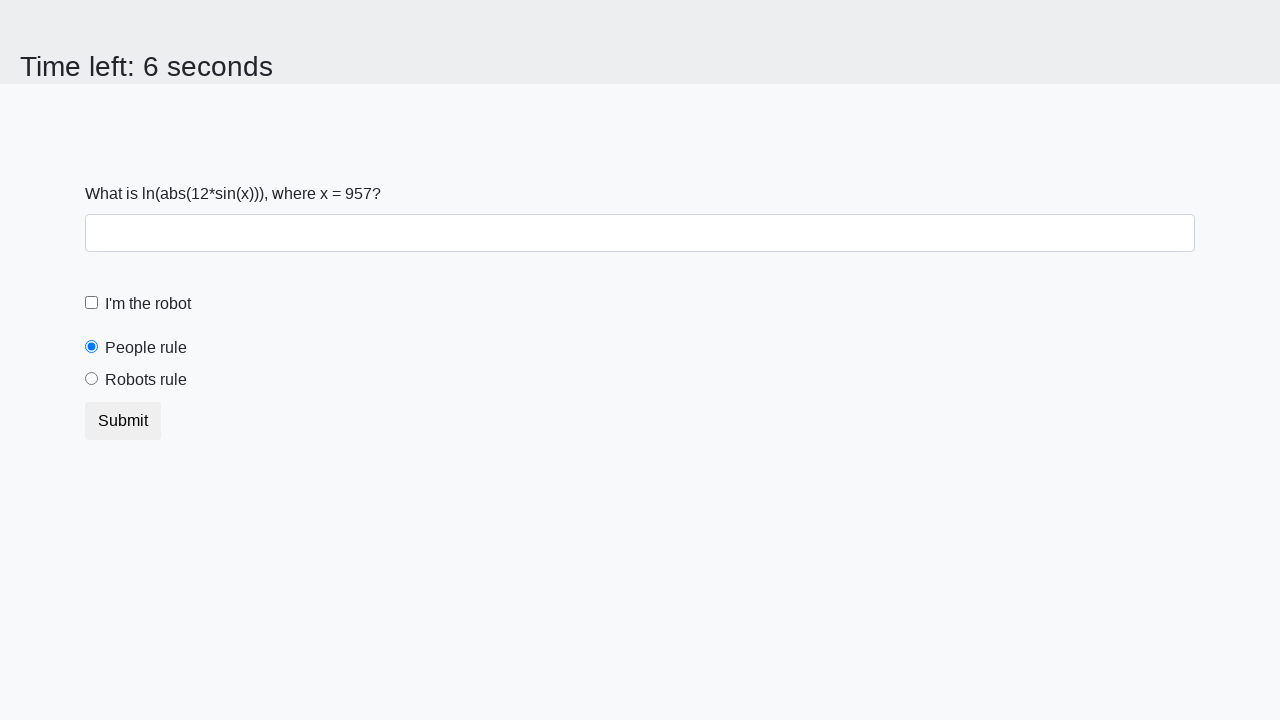

Calculated the result of the mathematical formula: log(abs(12*sin(x)))
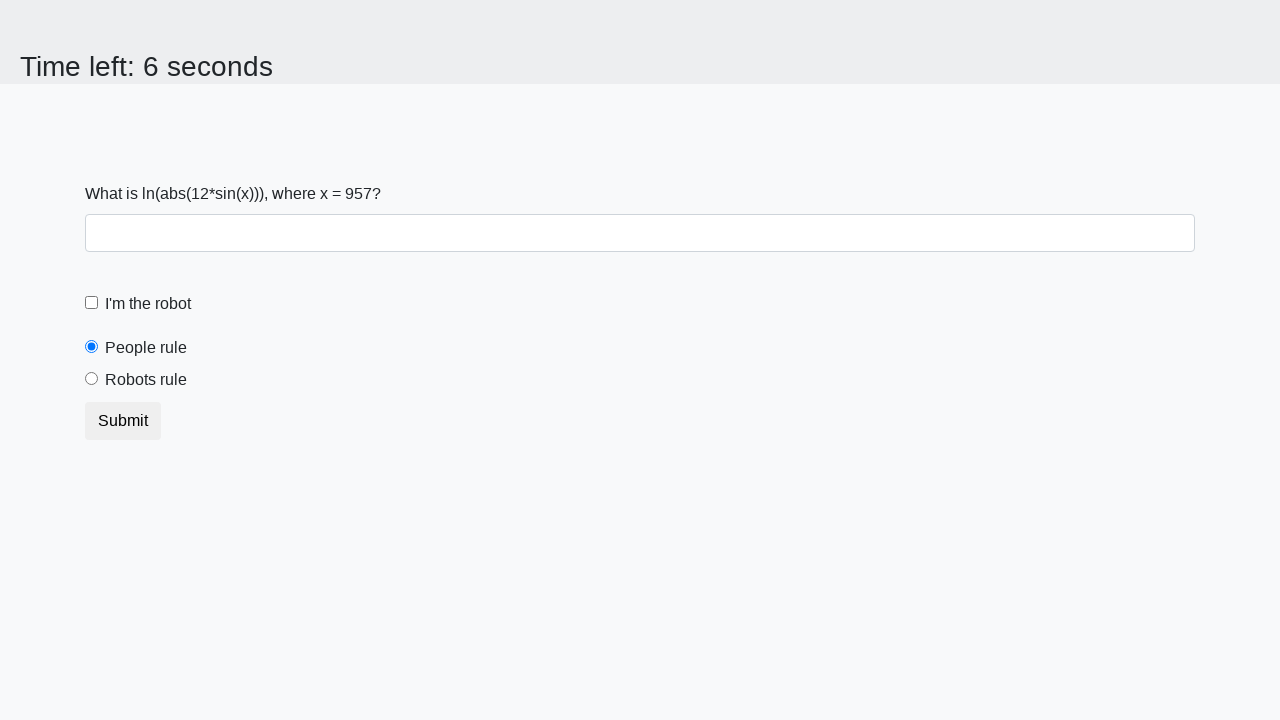

Filled the answer field with calculated result: 2.4088724855663854 on #answer
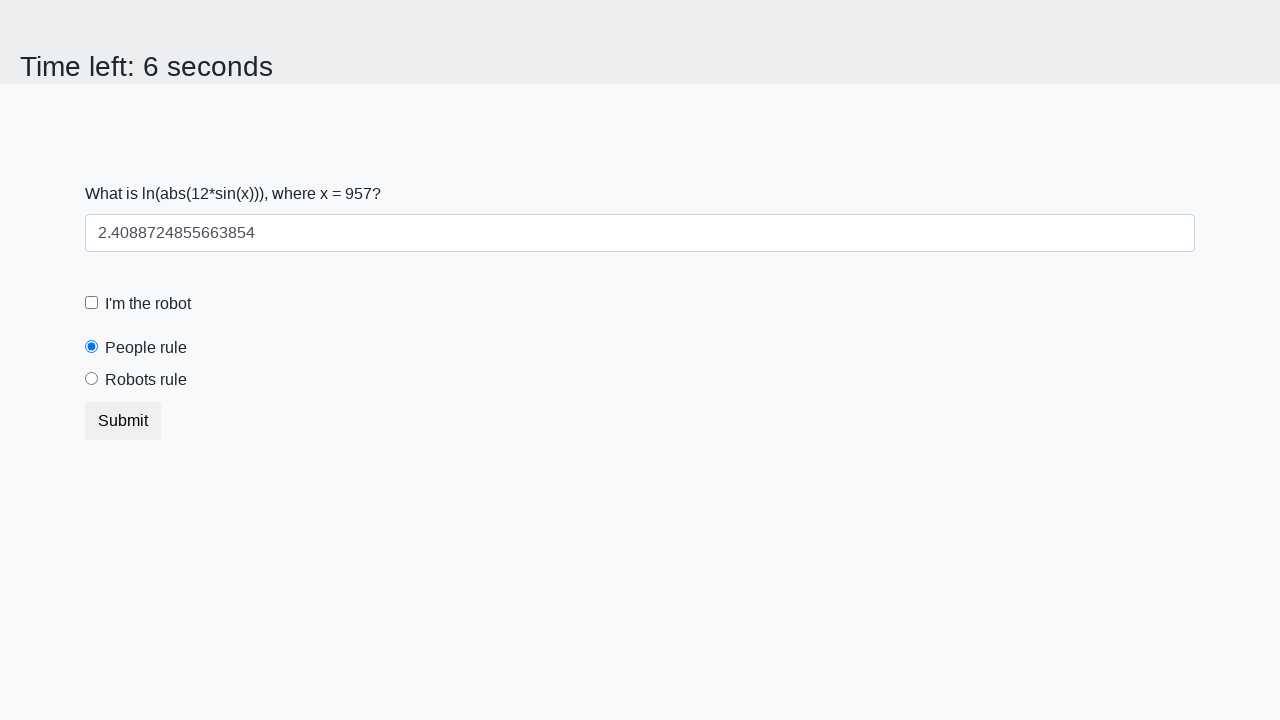

Clicked the 'I'm a robot' checkbox at (148, 304) on xpath=/html/body/div/form/div[2]/label
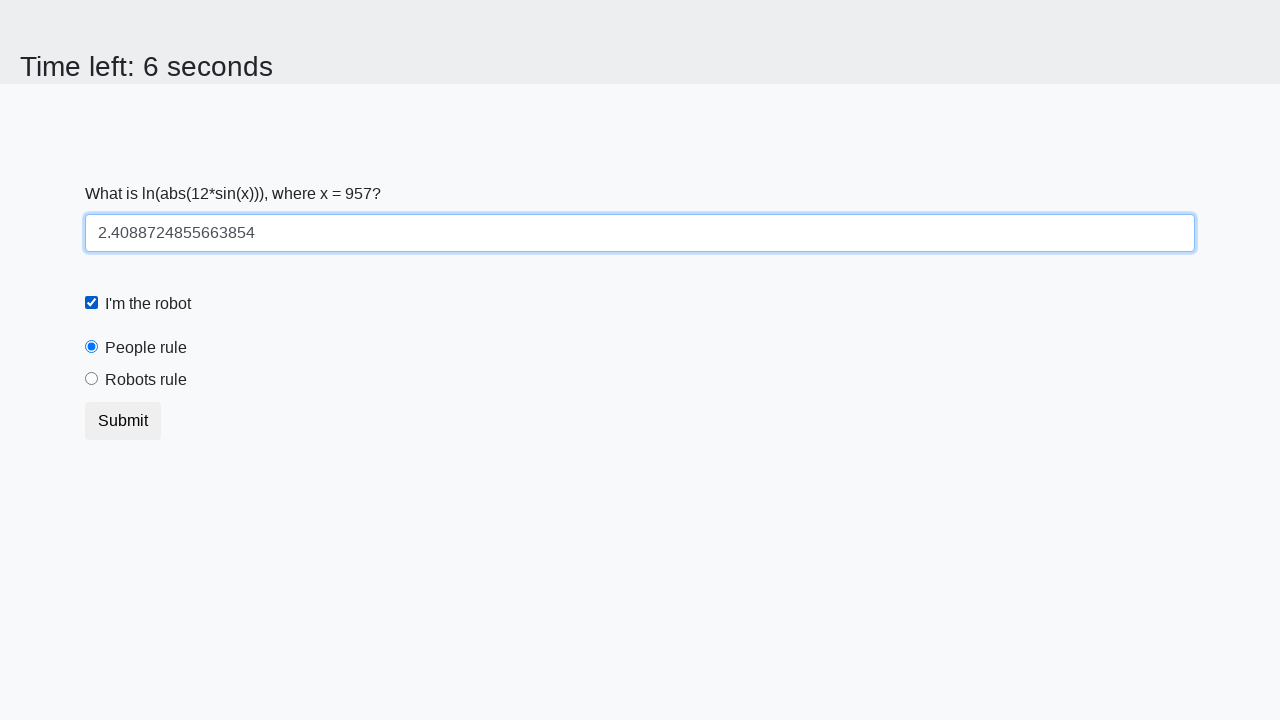

Clicked the rules acknowledgment checkbox at (146, 380) on xpath=/html/body/div/form/div[4]/label
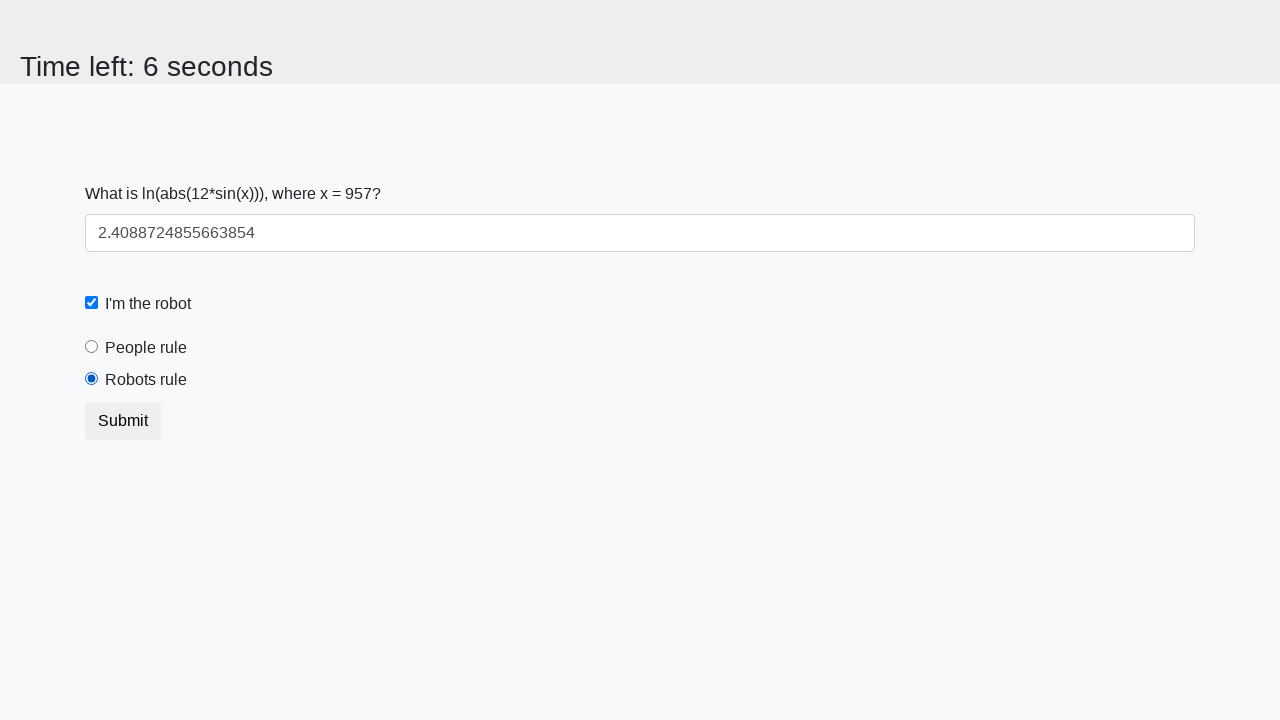

Clicked the submit button to submit the form at (123, 421) on xpath=/html/body/div/form/button
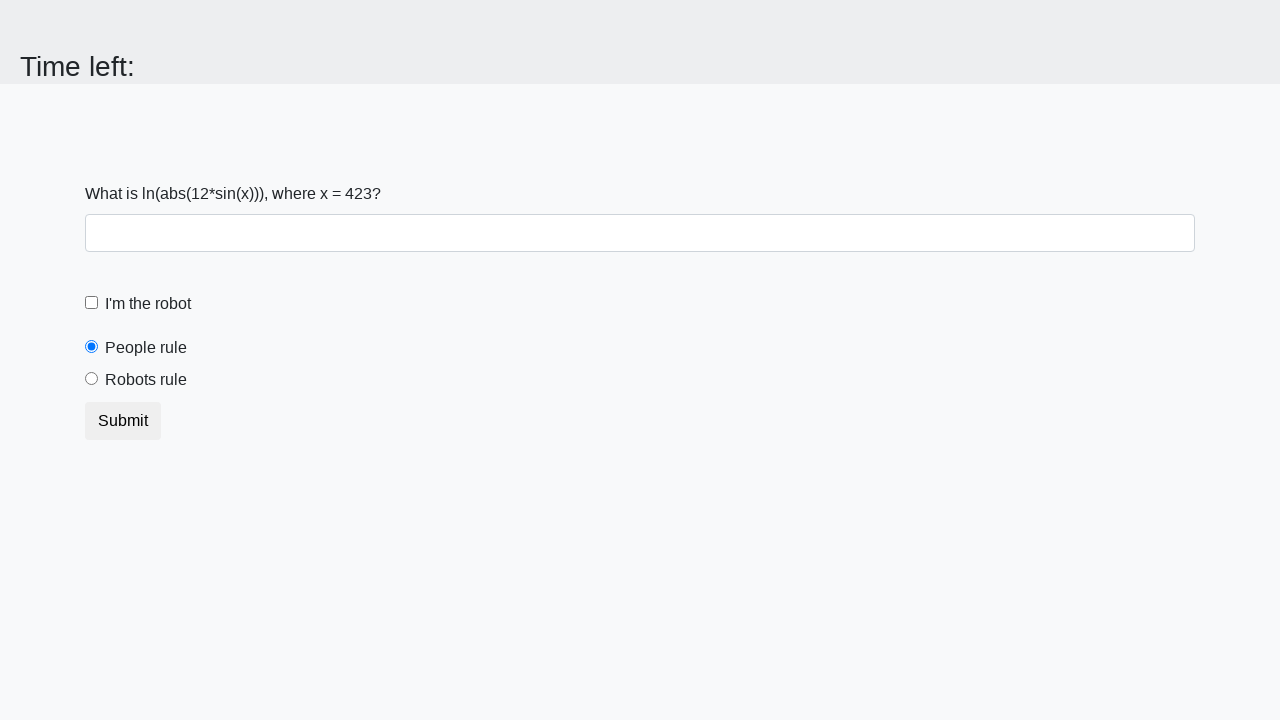

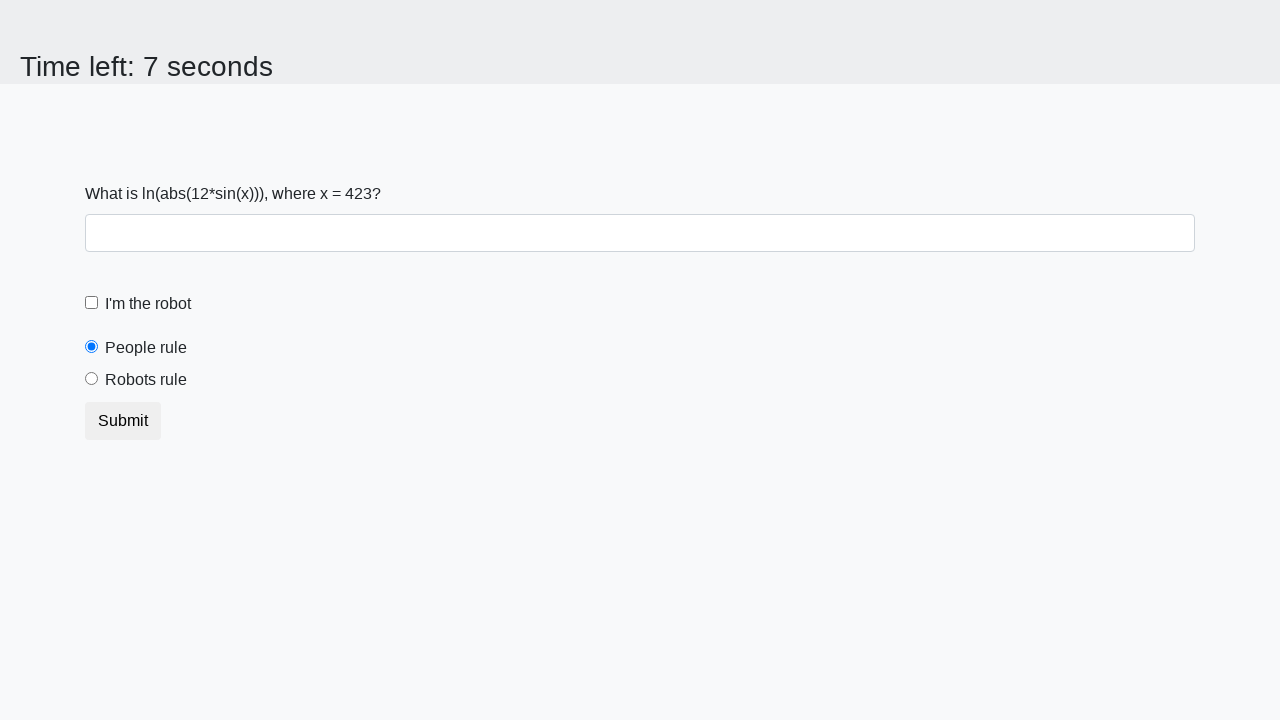